Tests JavaScript alert and confirm dialog handling by filling a name field, triggering an alert, accepting it, then triggering a confirm dialog and dismissing it.

Starting URL: https://rahulshettyacademy.com/AutomationPractice/

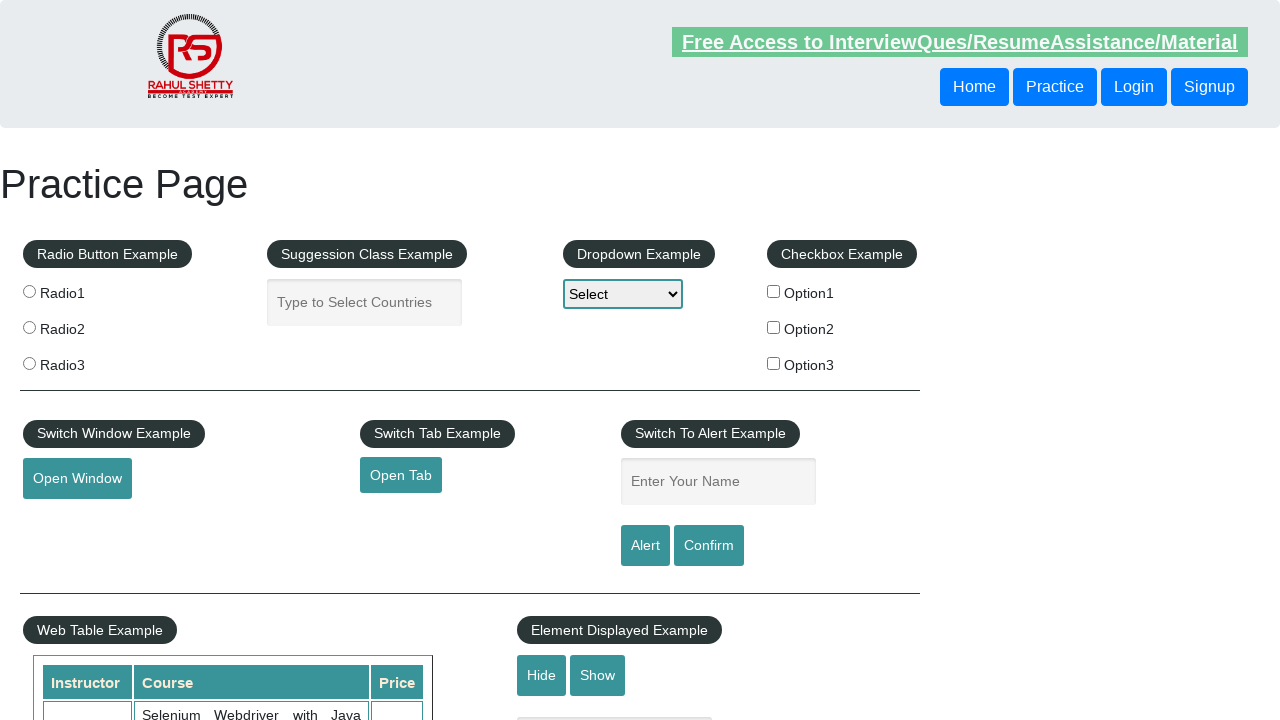

Navigated to Automation Practice page
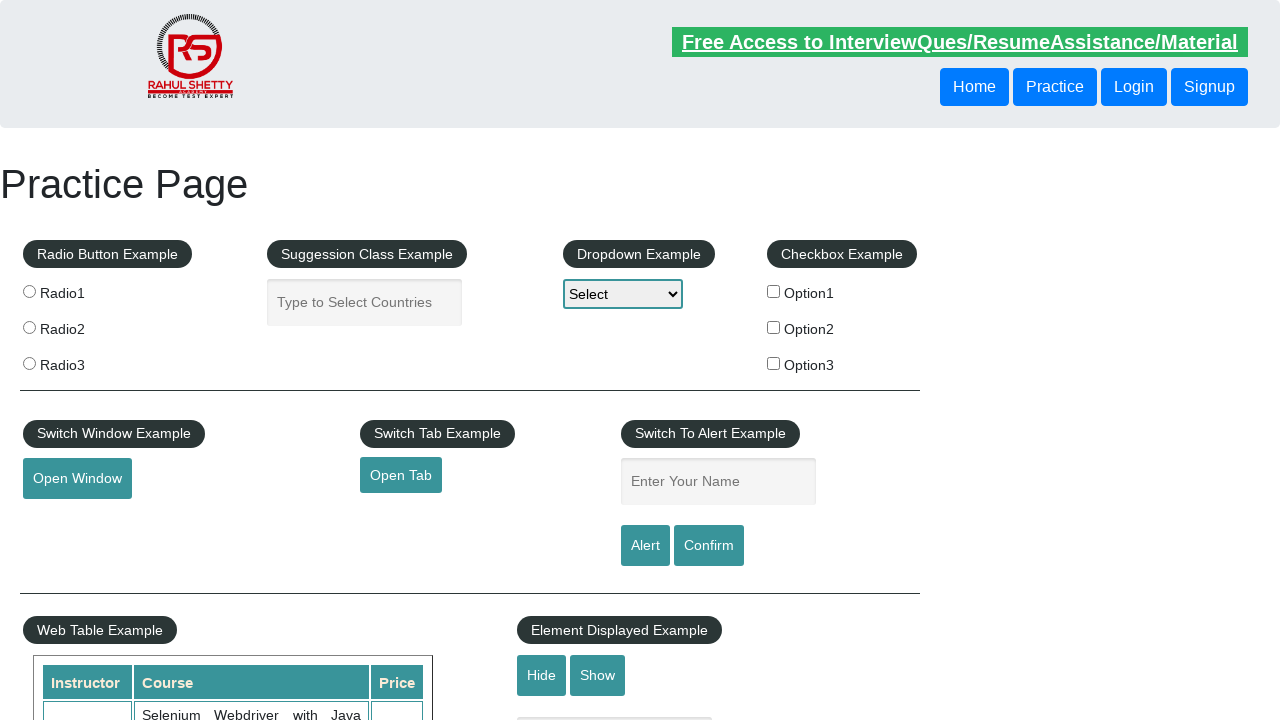

Filled name field with 'sachin' on #name
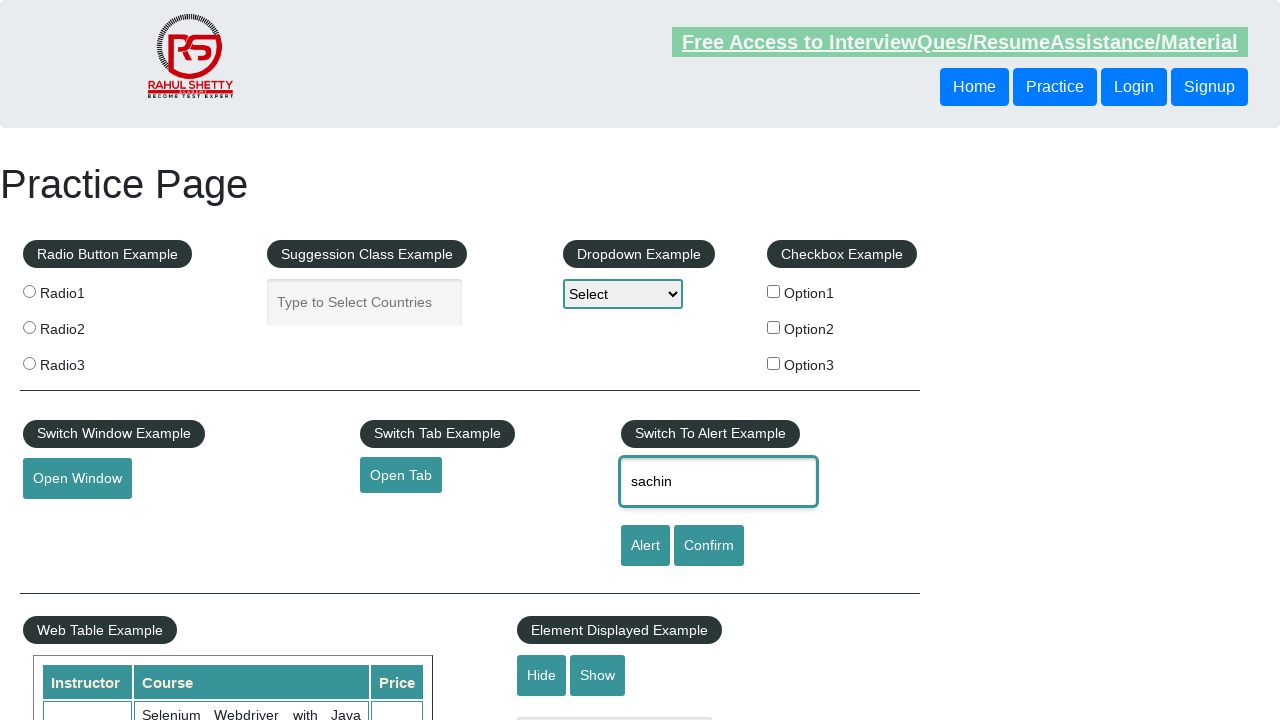

Clicked alert button to trigger JavaScript alert at (645, 546) on #alertbtn
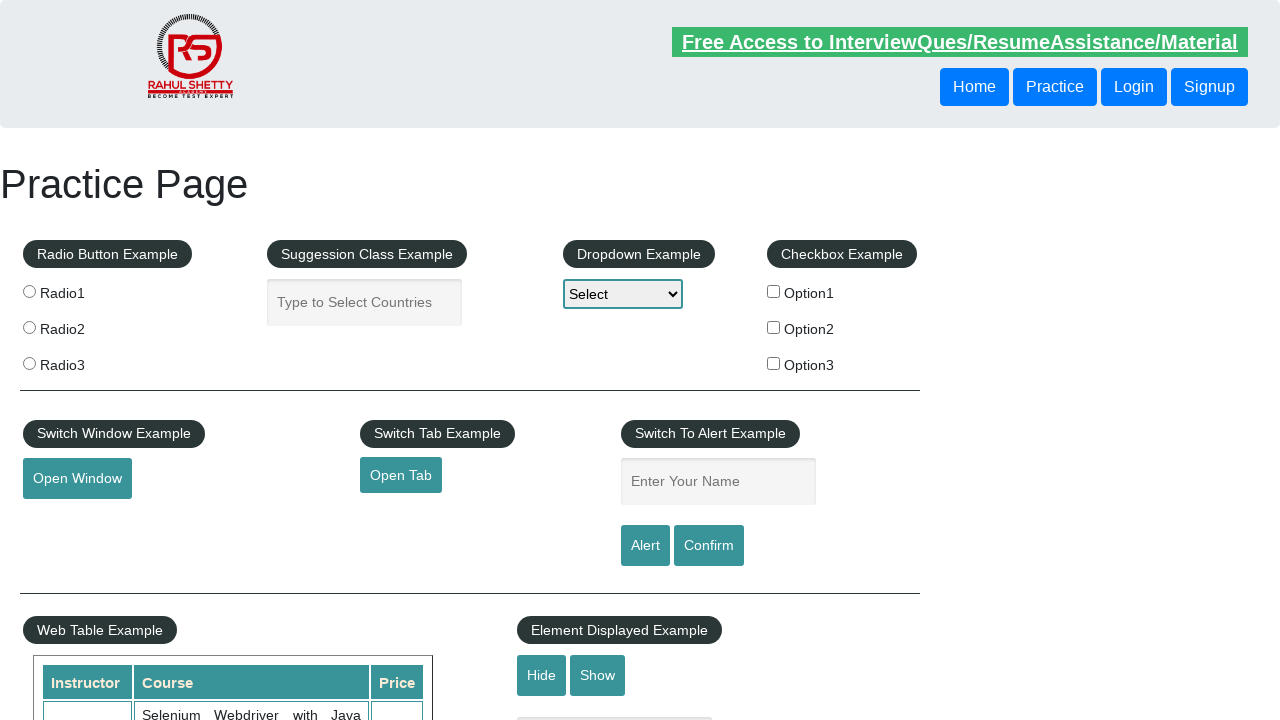

Accepted the JavaScript alert dialog
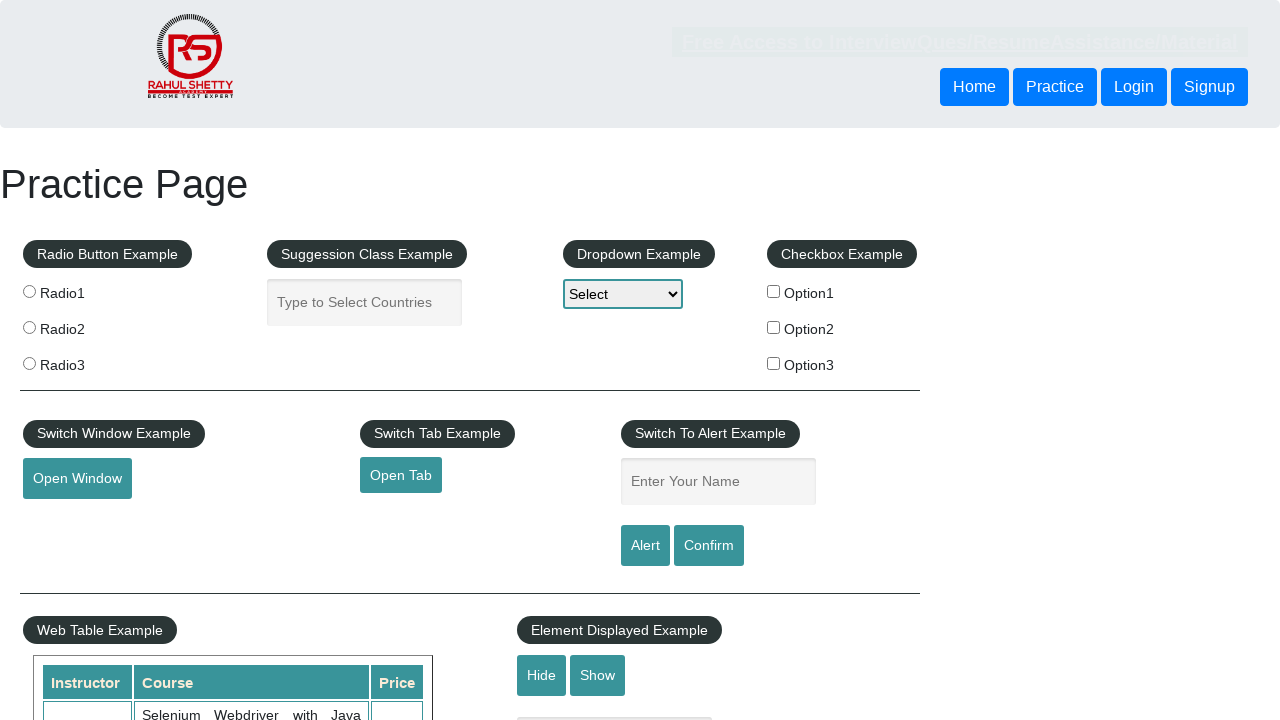

Clicked confirm button to trigger confirm dialog at (709, 546) on #confirmbtn
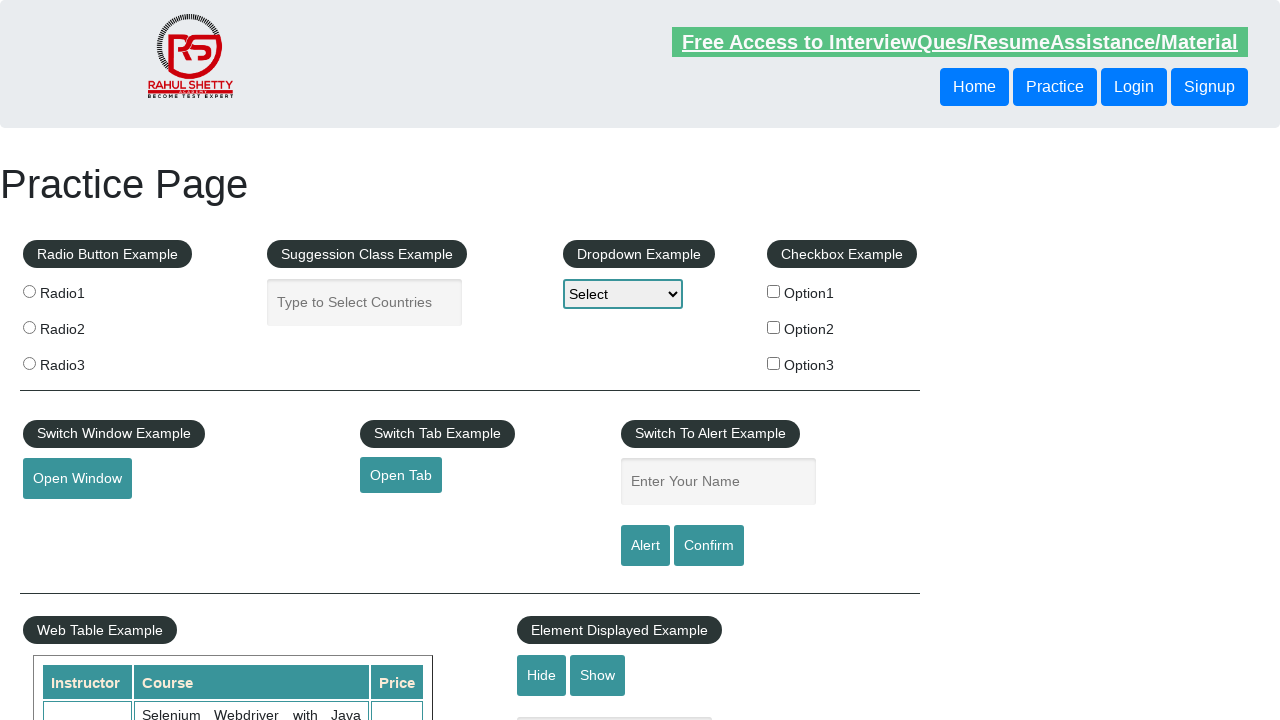

Dismissed the confirm dialog
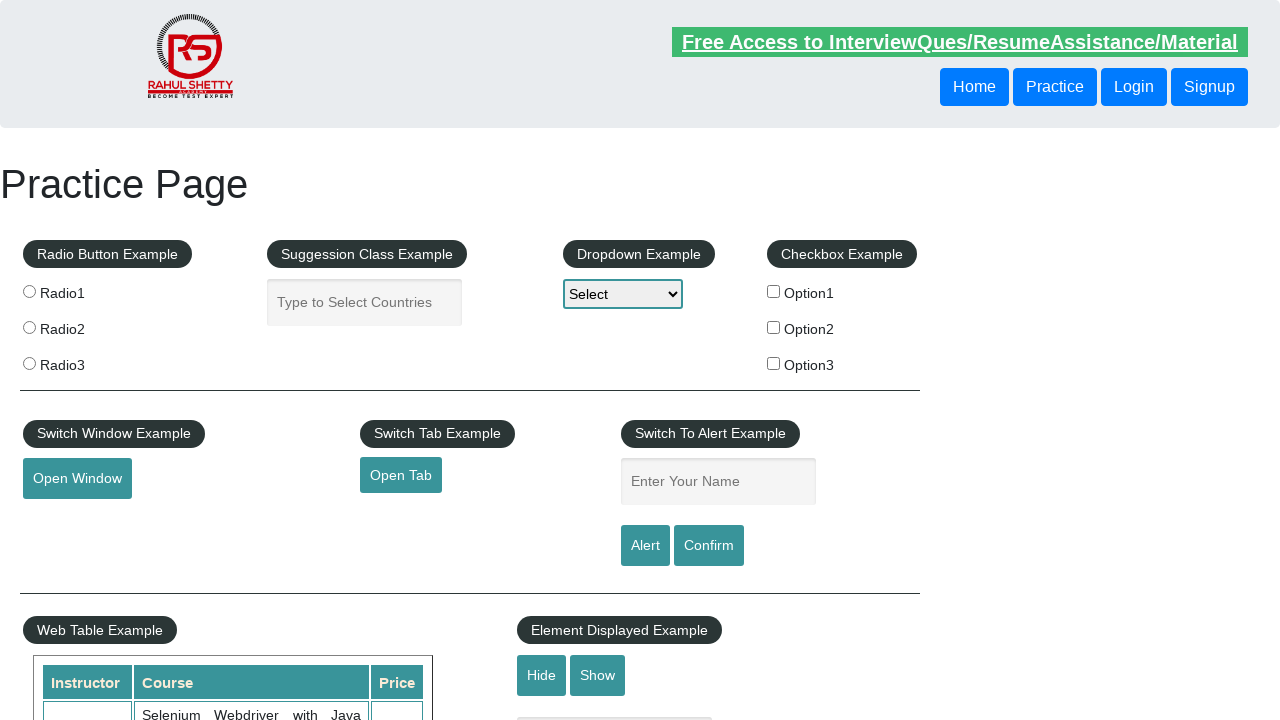

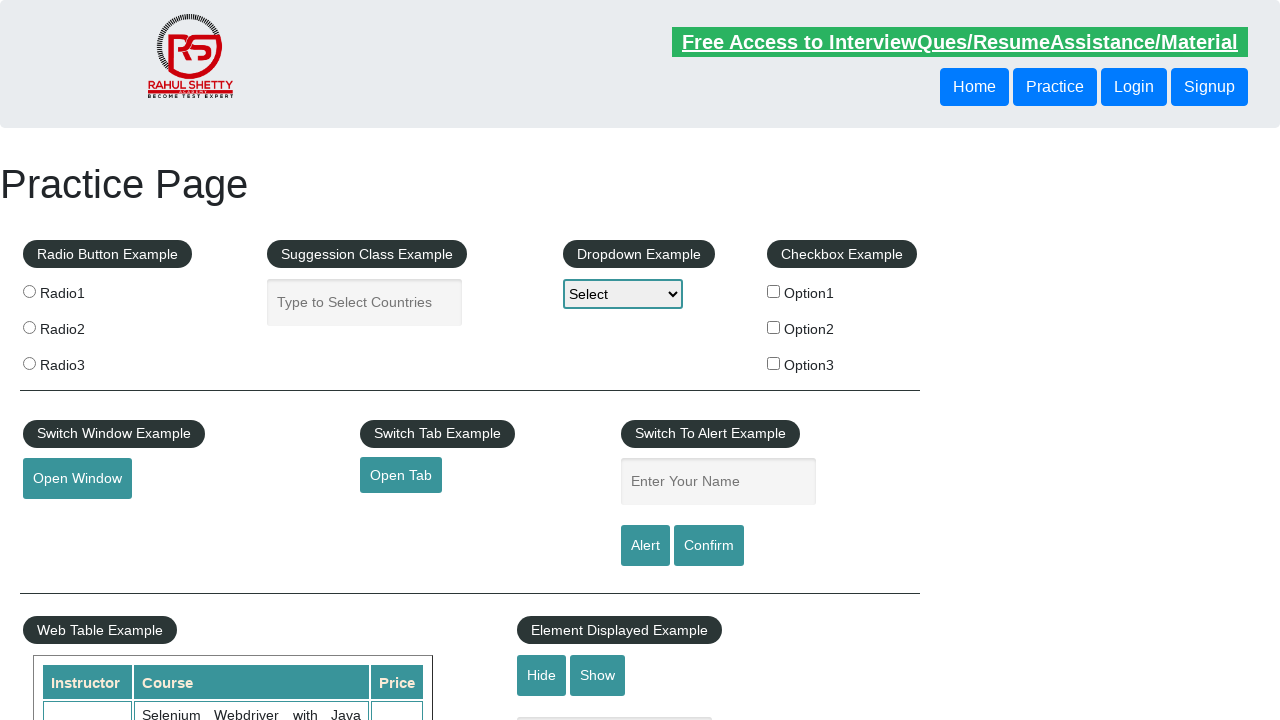